Navigates to the weekly top posts section on dev.to, clicks on the first blog post, and verifies that the blog title matches on the detail page.

Starting URL: https://dev.to

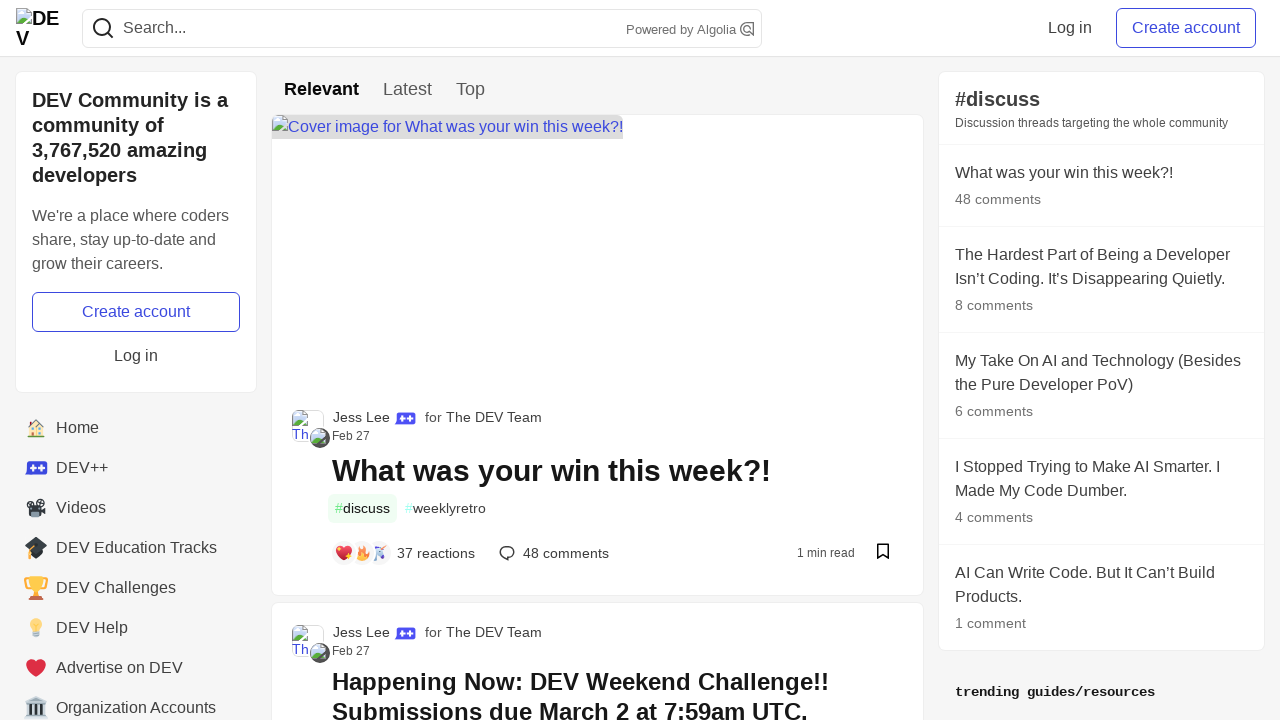

Clicked on week's top posts navigation link at (470, 90) on a[href='/top/week']
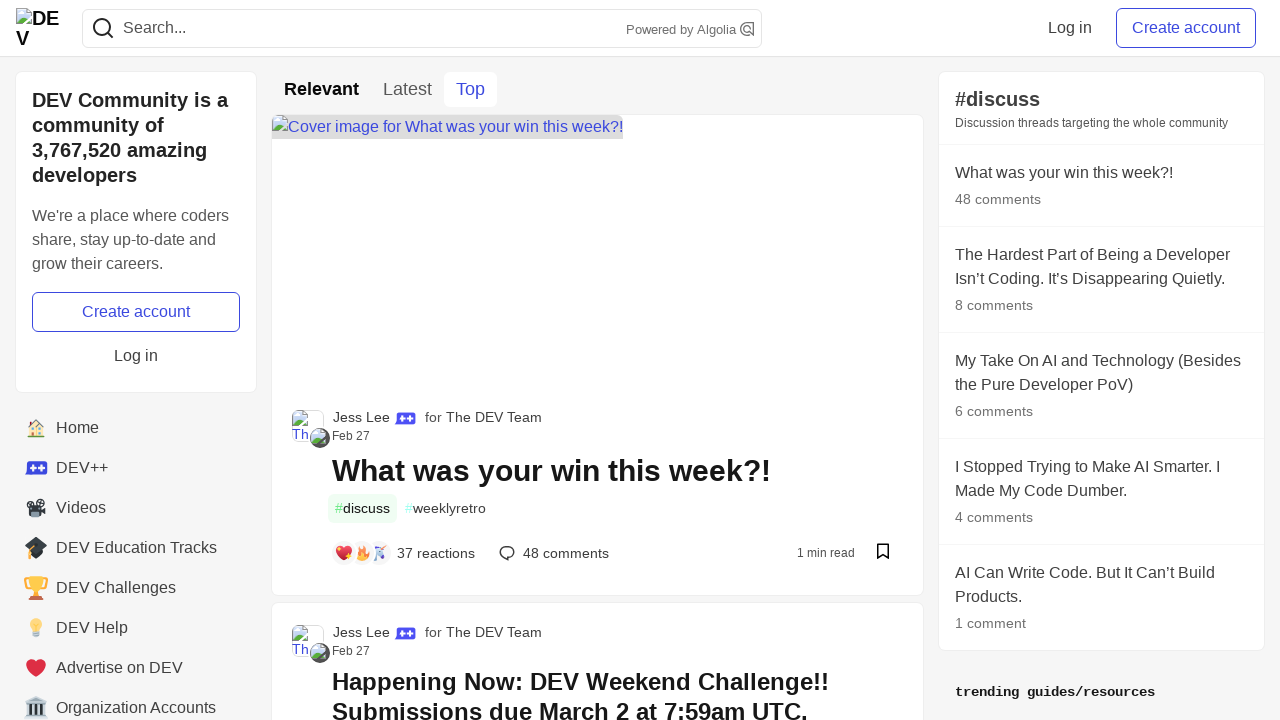

Navigated to weekly top posts page
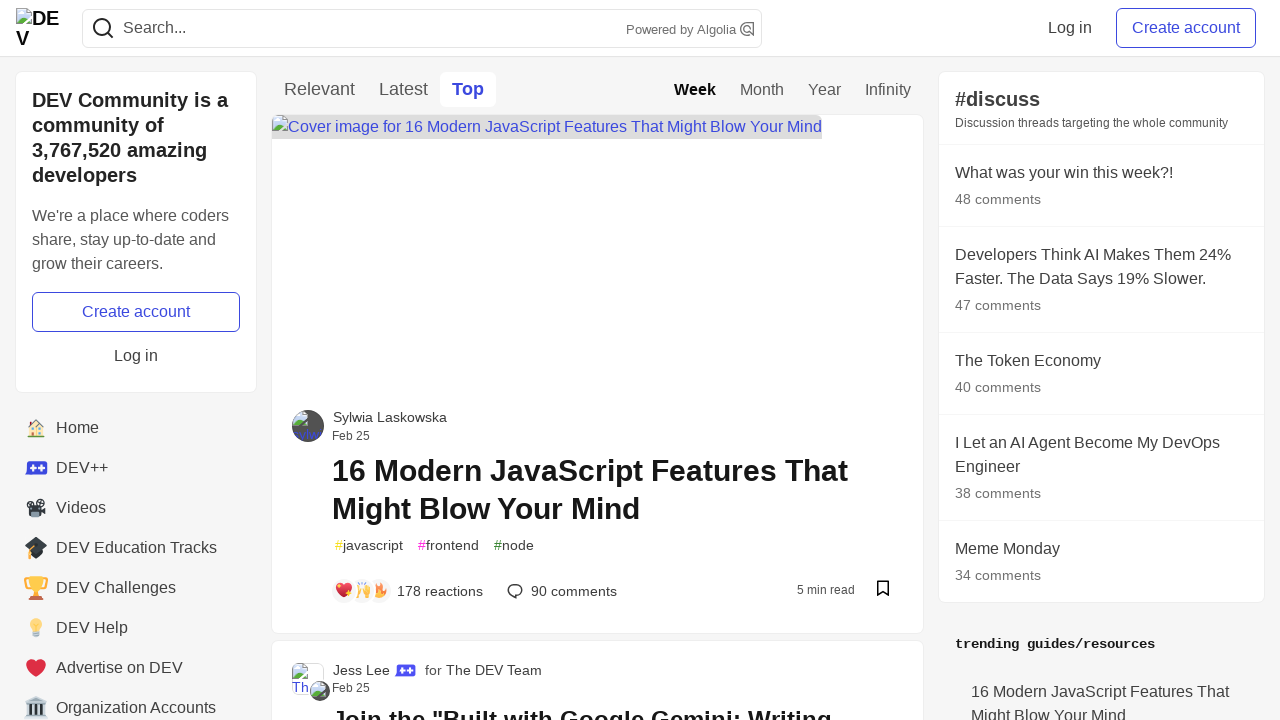

Located first blog post element
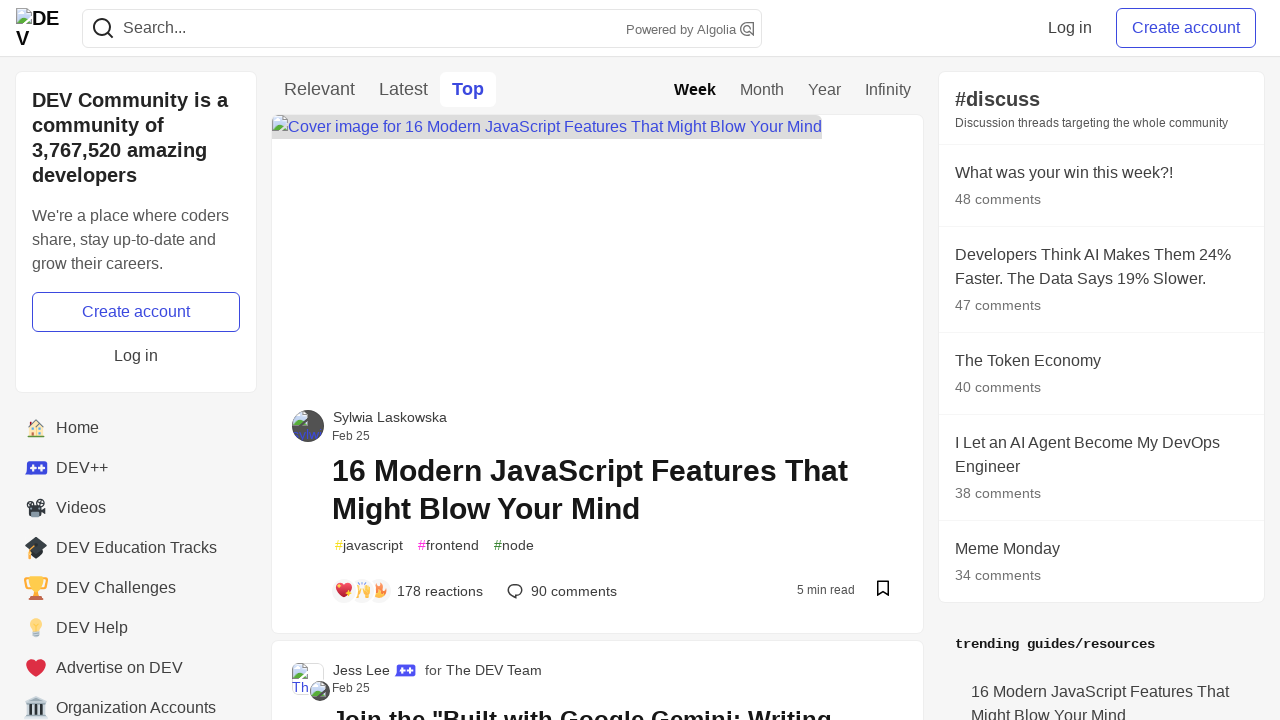

Retrieved first blog post title: '
        
          16 Modern JavaScript Features That Might Blow Your Mind
        
      '
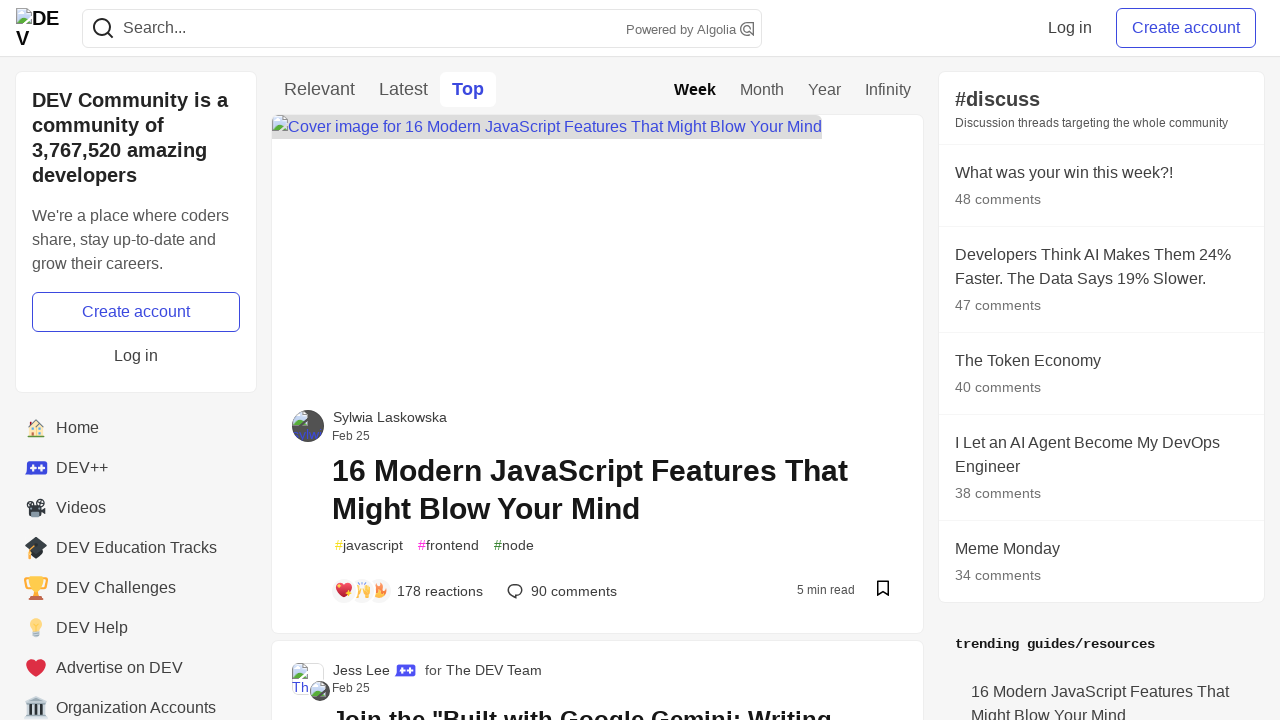

Clicked on first blog post at (617, 490) on .crayons-story__title >> nth=0
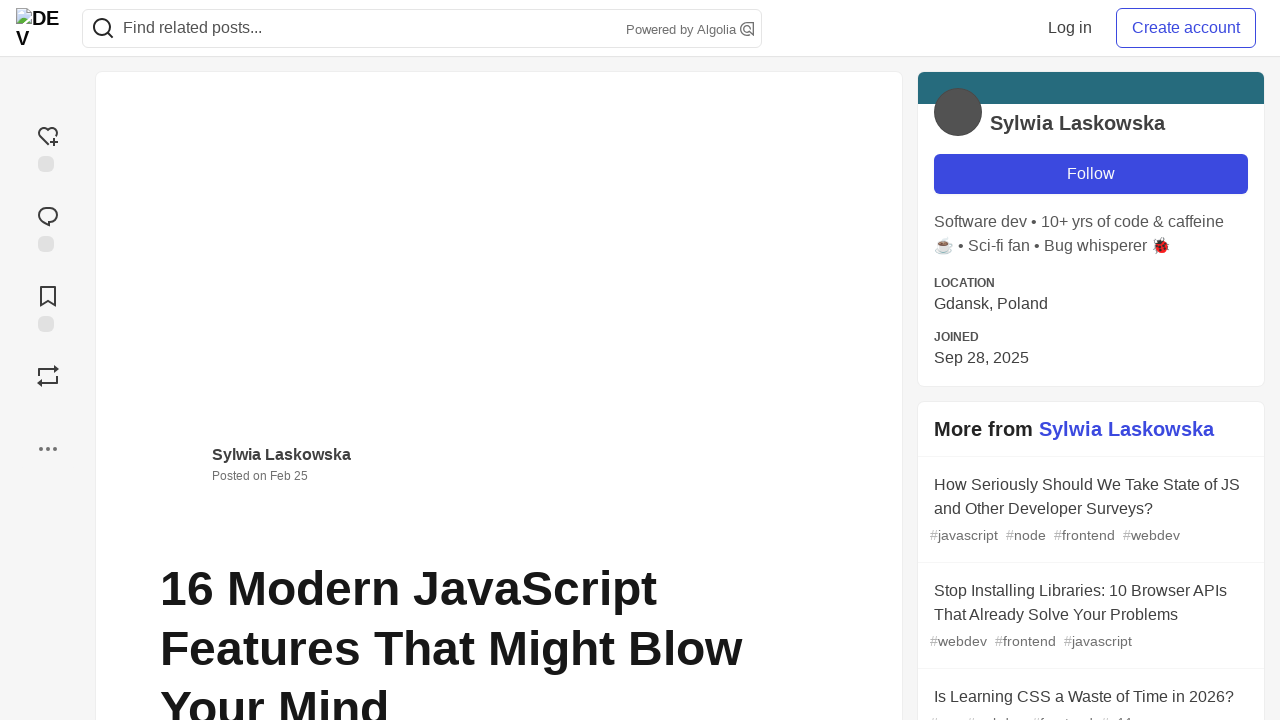

Blog article detail page loaded with header title visible
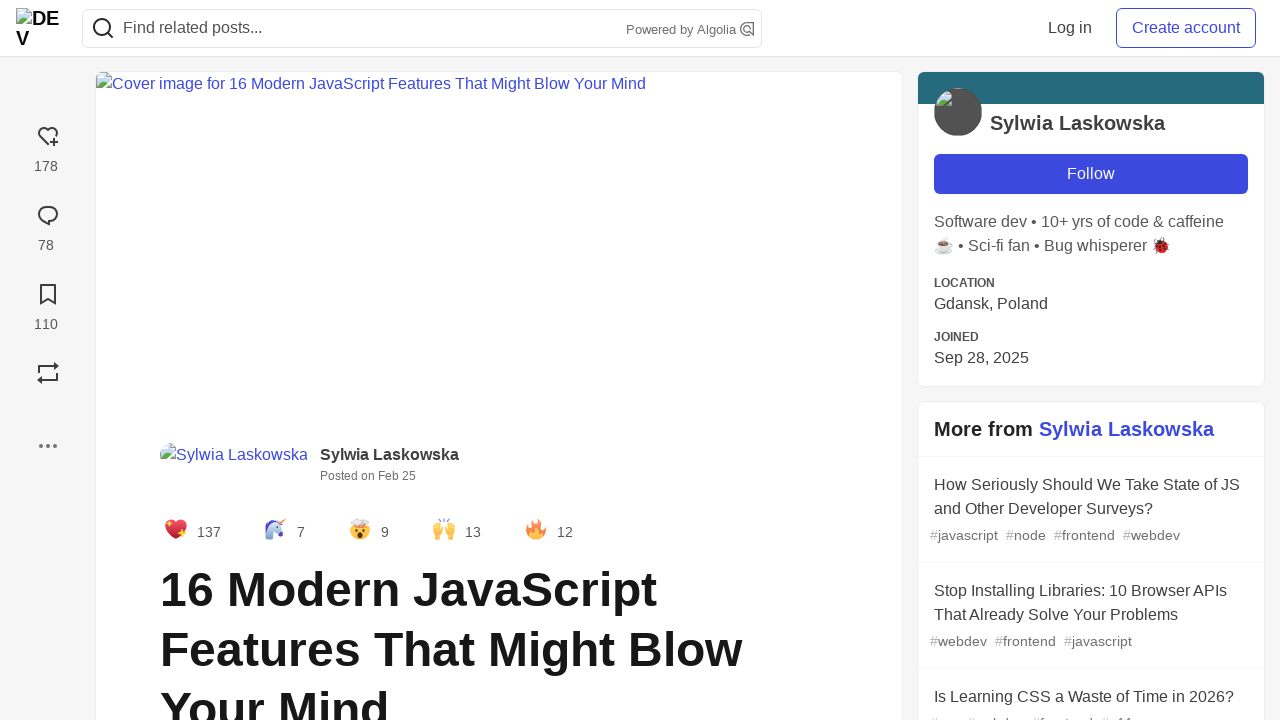

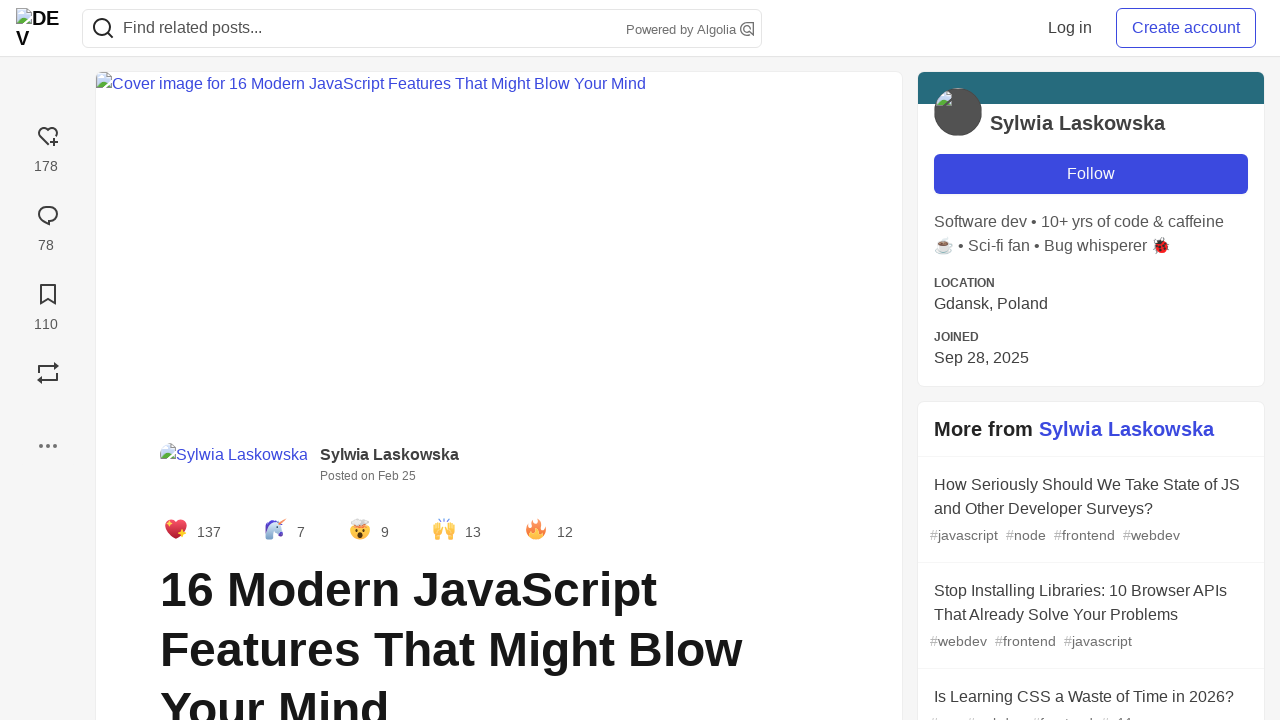